Tests number input functionality by entering a number, clicking the Result button, and verifying the result text is displayed and the Clear Result button becomes enabled.

Starting URL: https://kristinek.github.io/site/examples/actions

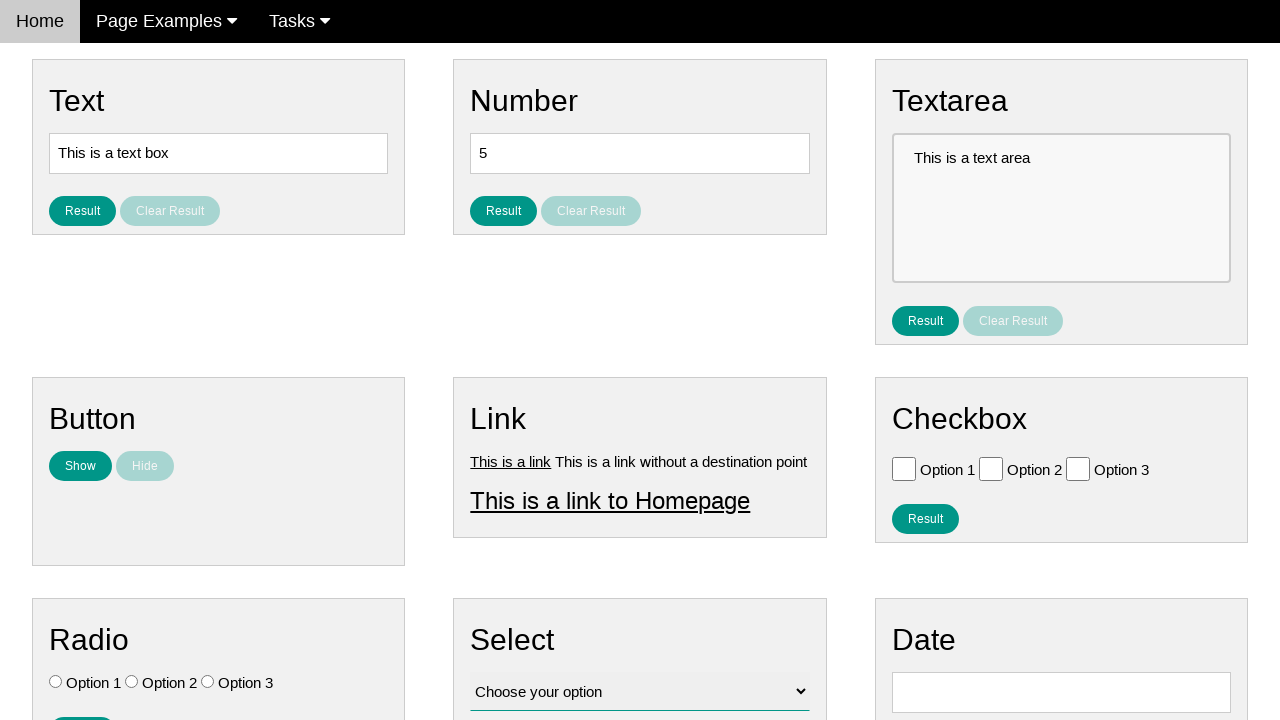

Entered number '44' in the number input field on #number
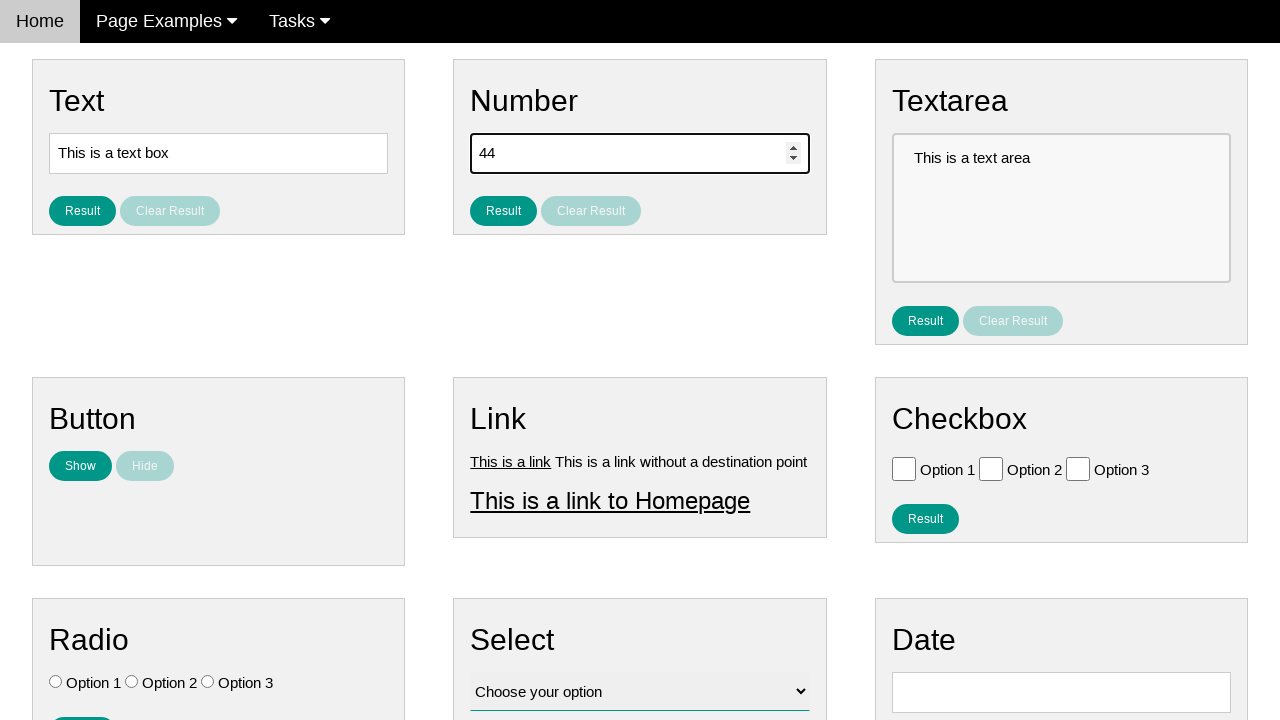

Verified Clear Result button is not enabled initially
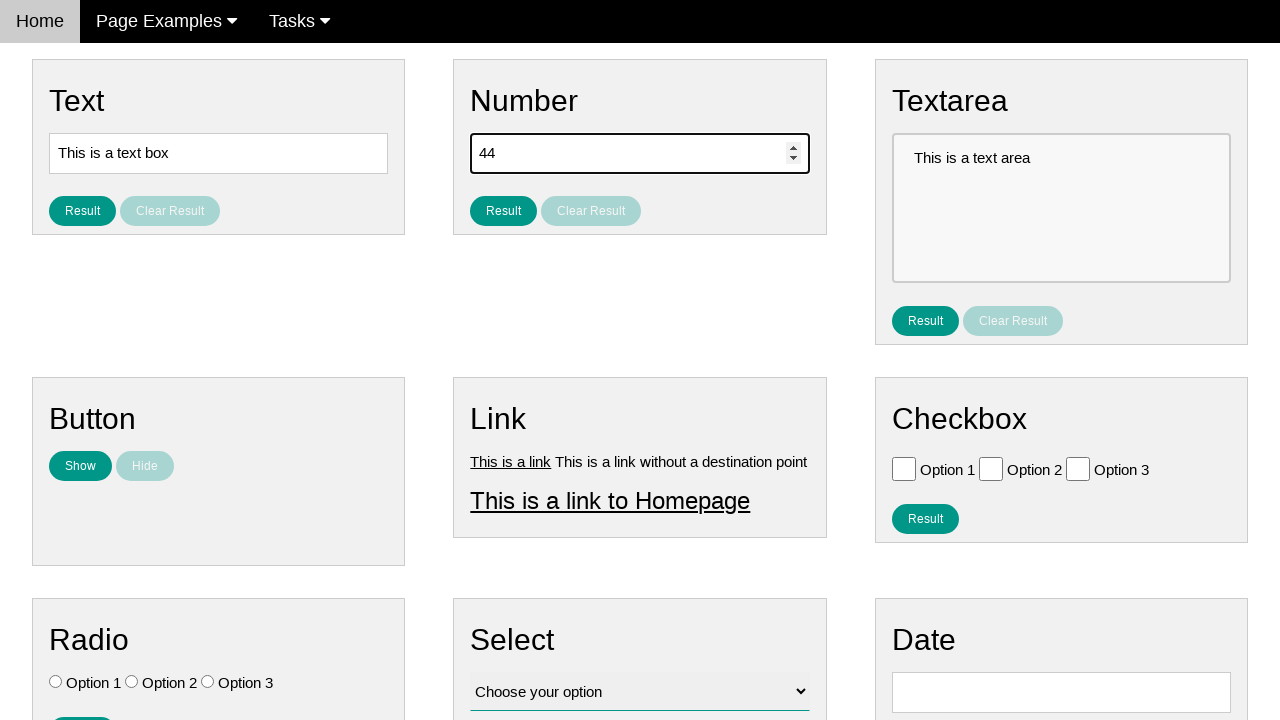

Verified result text is not displayed initially
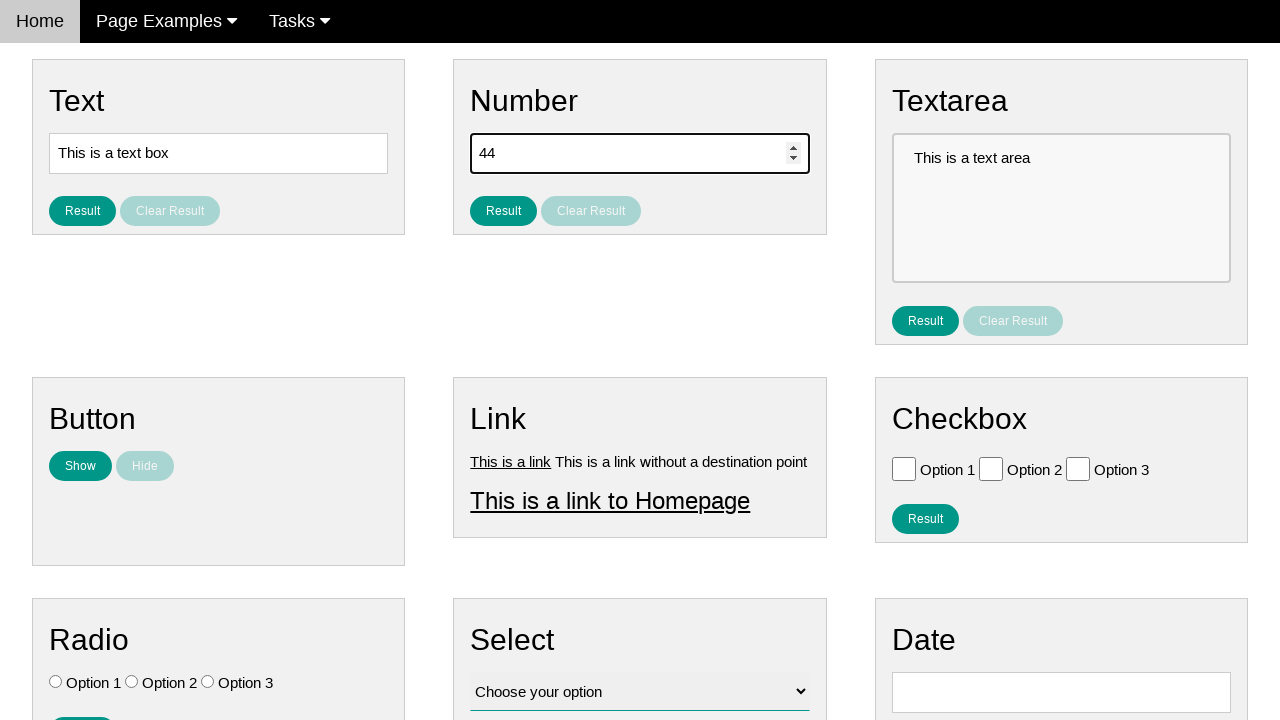

Clicked Result button at (504, 211) on #result_button_number
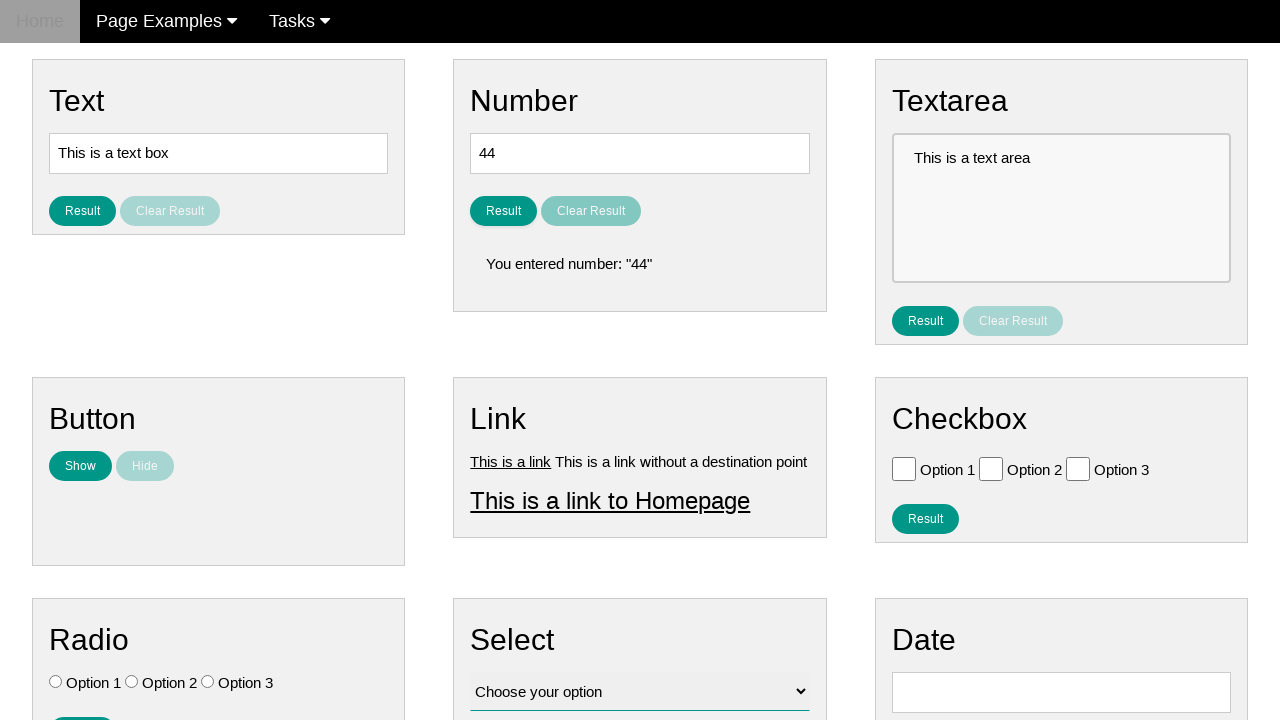

Verified result text is now displayed
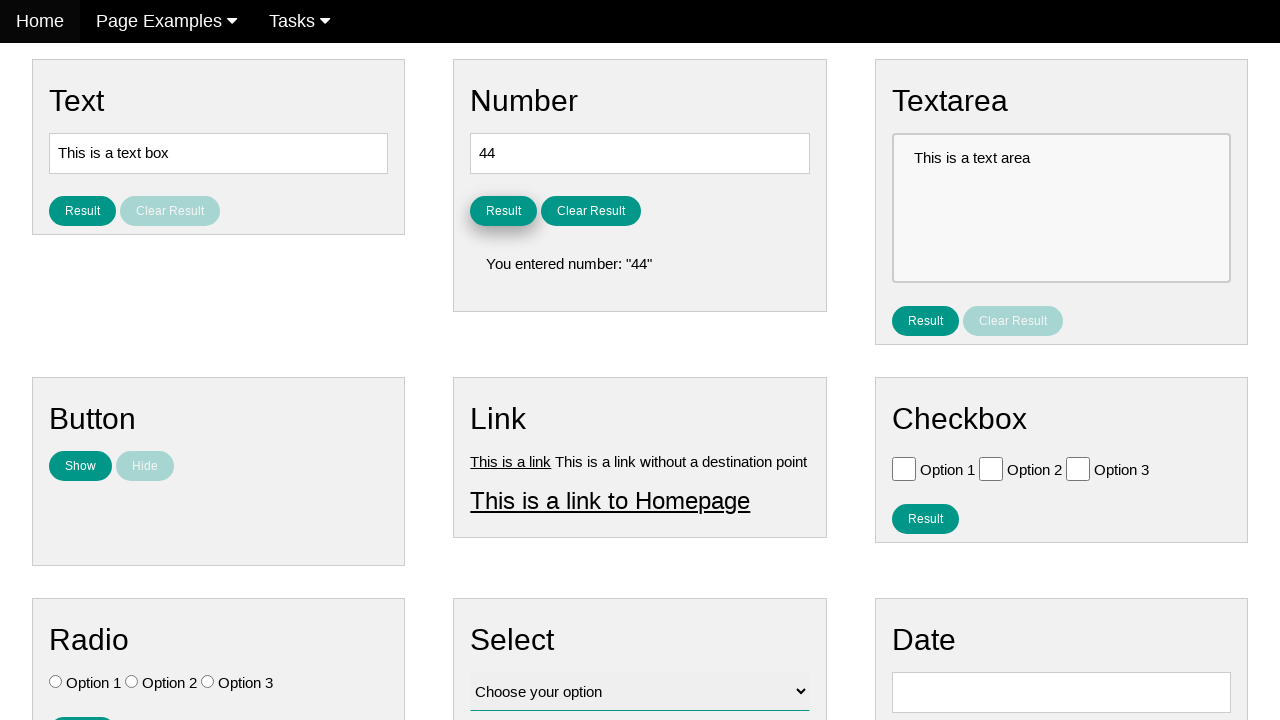

Verified correct text appears: 'You entered number: "44"'
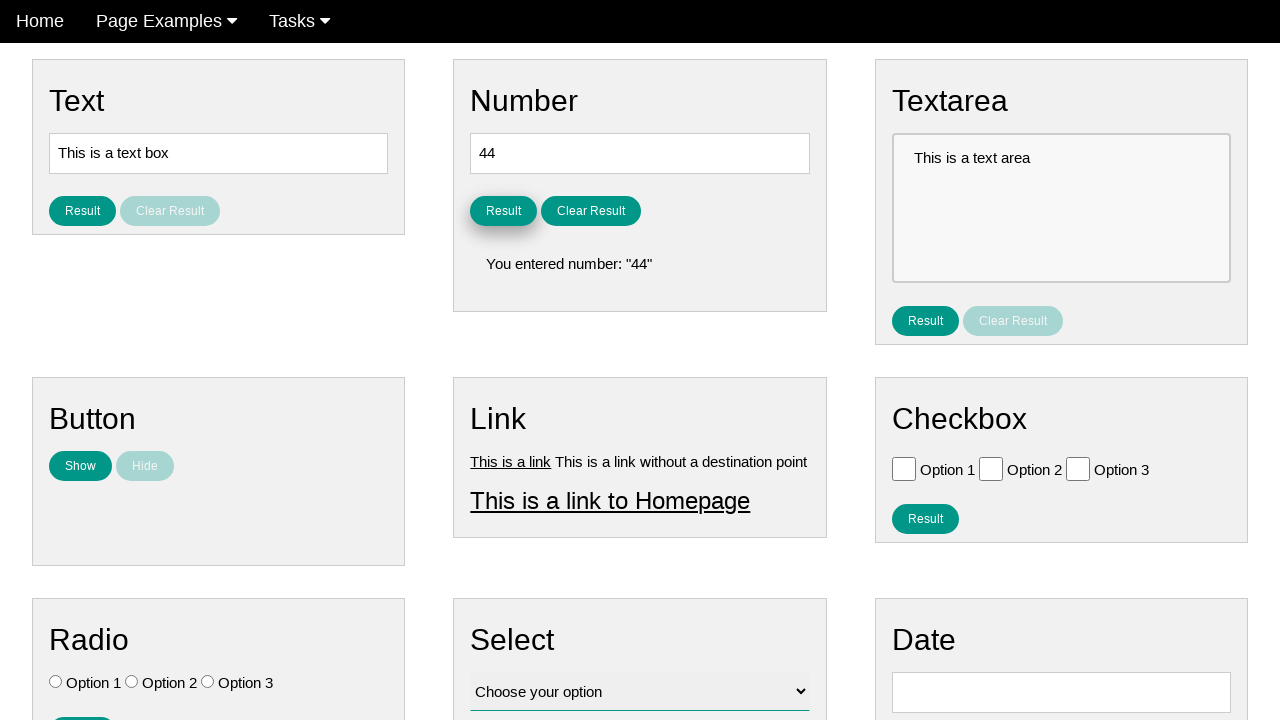

Verified Clear Result button is now enabled
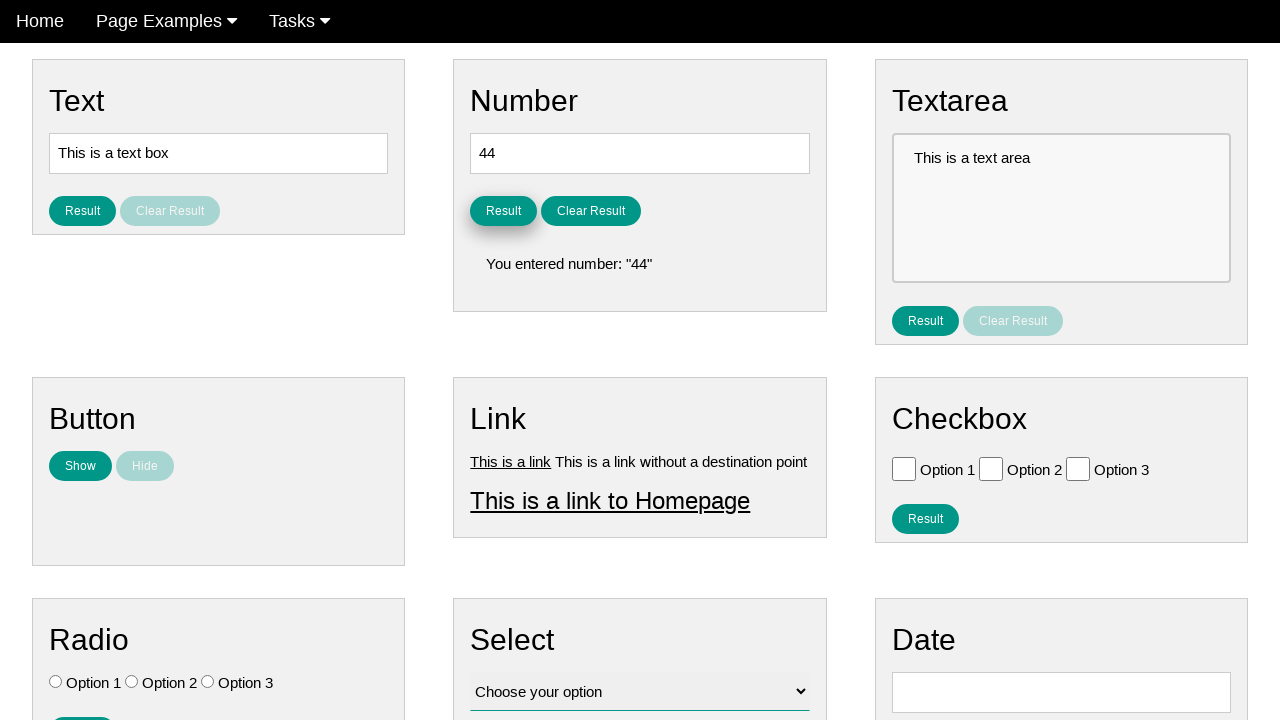

Clicked Clear Result button at (591, 211) on #clear_result_button_number
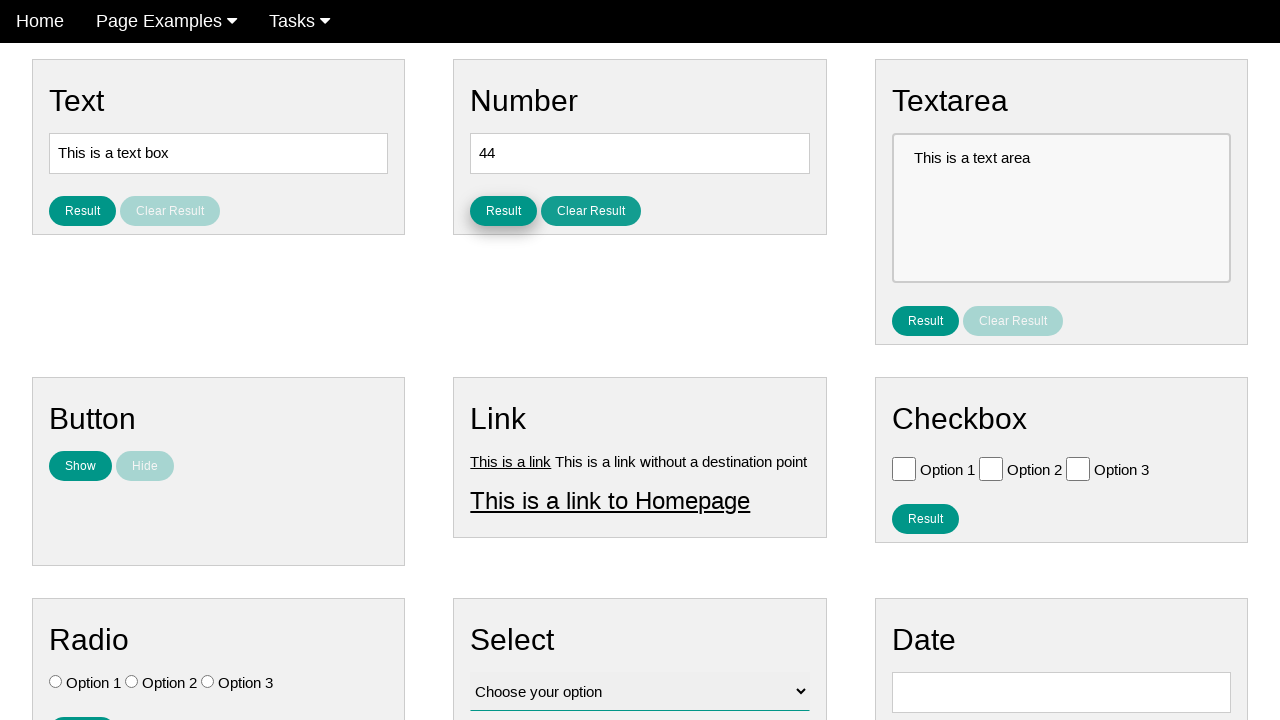

Verified result text is no longer displayed
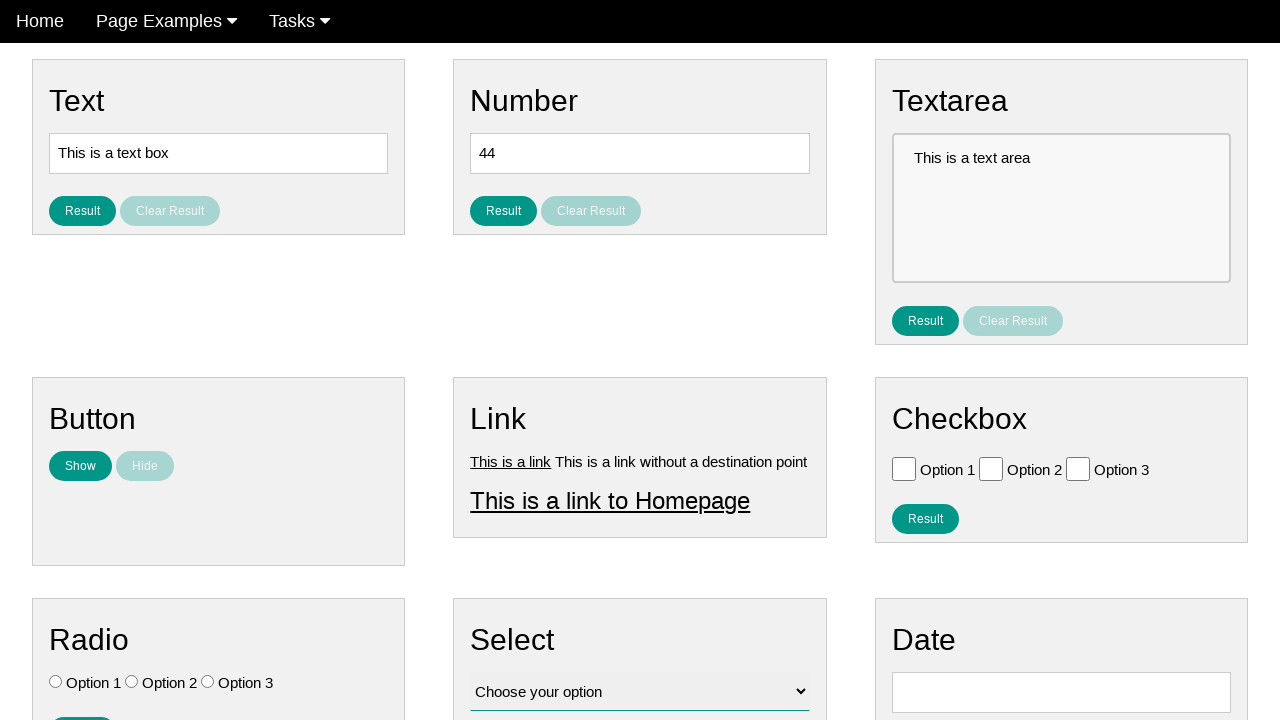

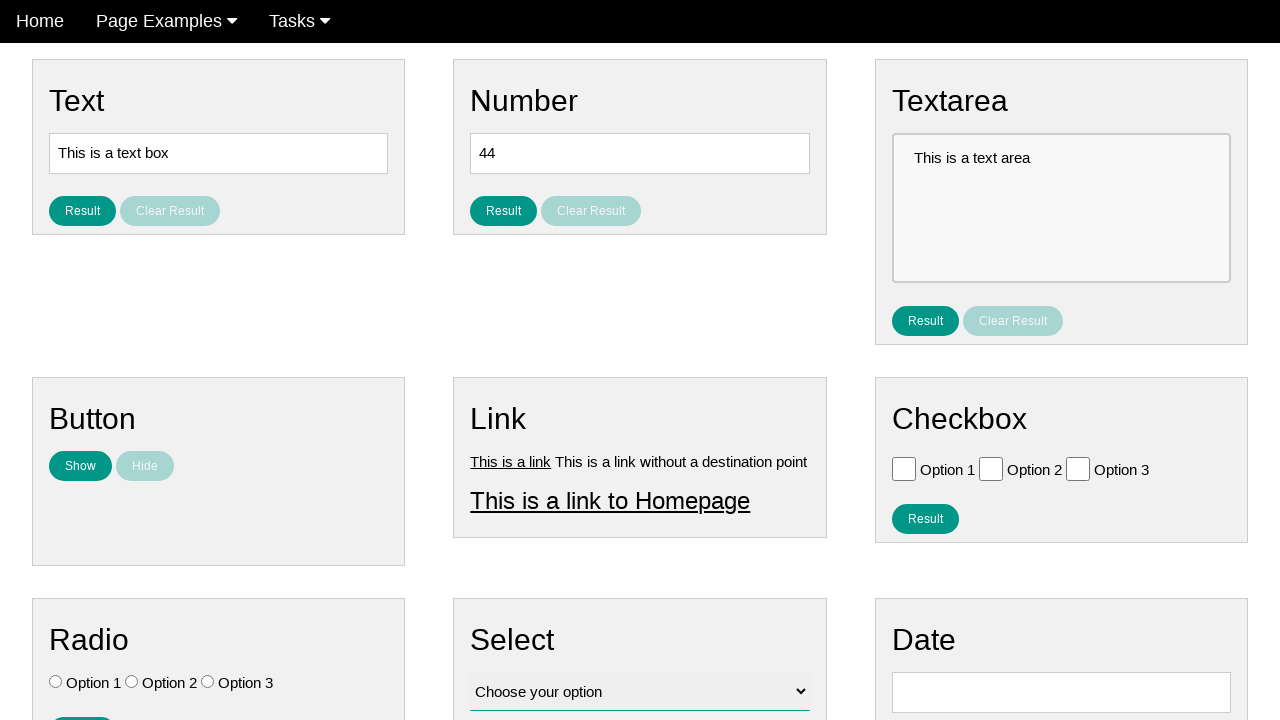